Searches for products and specifically adds Strawberry to cart, then proceeds to checkout

Starting URL: https://rahulshettyacademy.com/seleniumPractise/#/

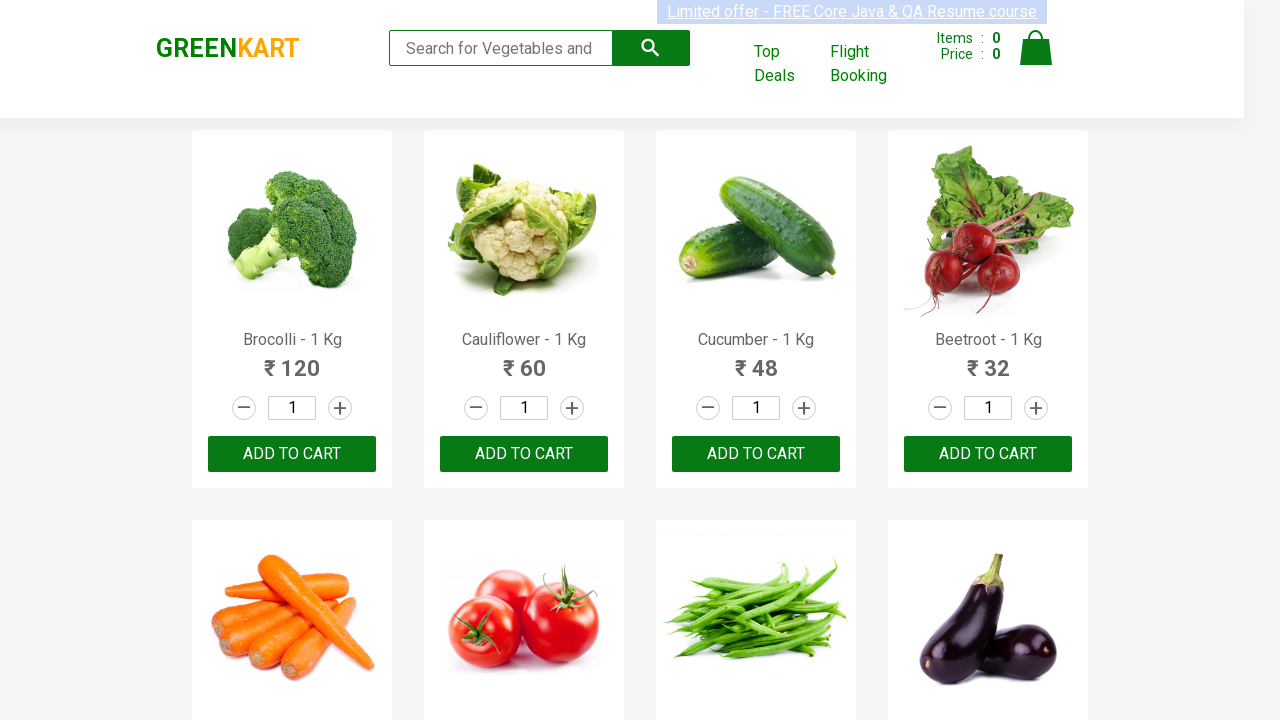

Filled search field with 'b' to search for products on .search-keyword
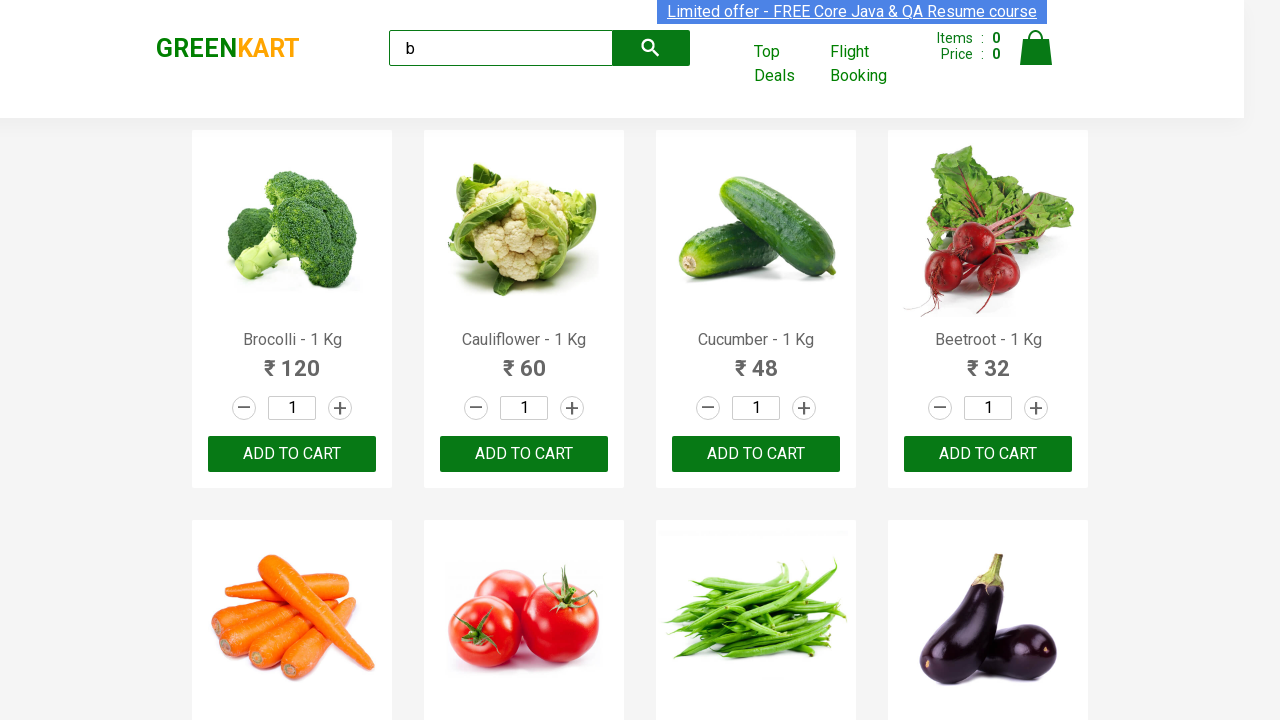

Waited 2 seconds for search results to load
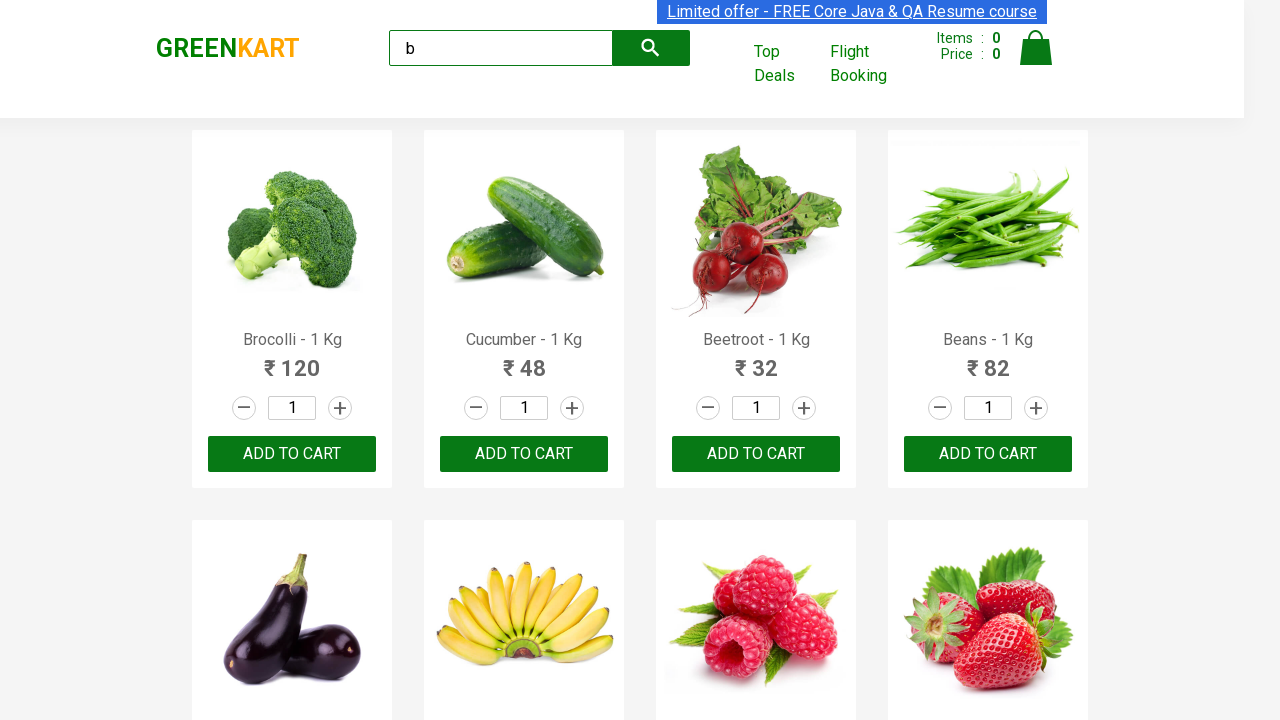

Located all product elements
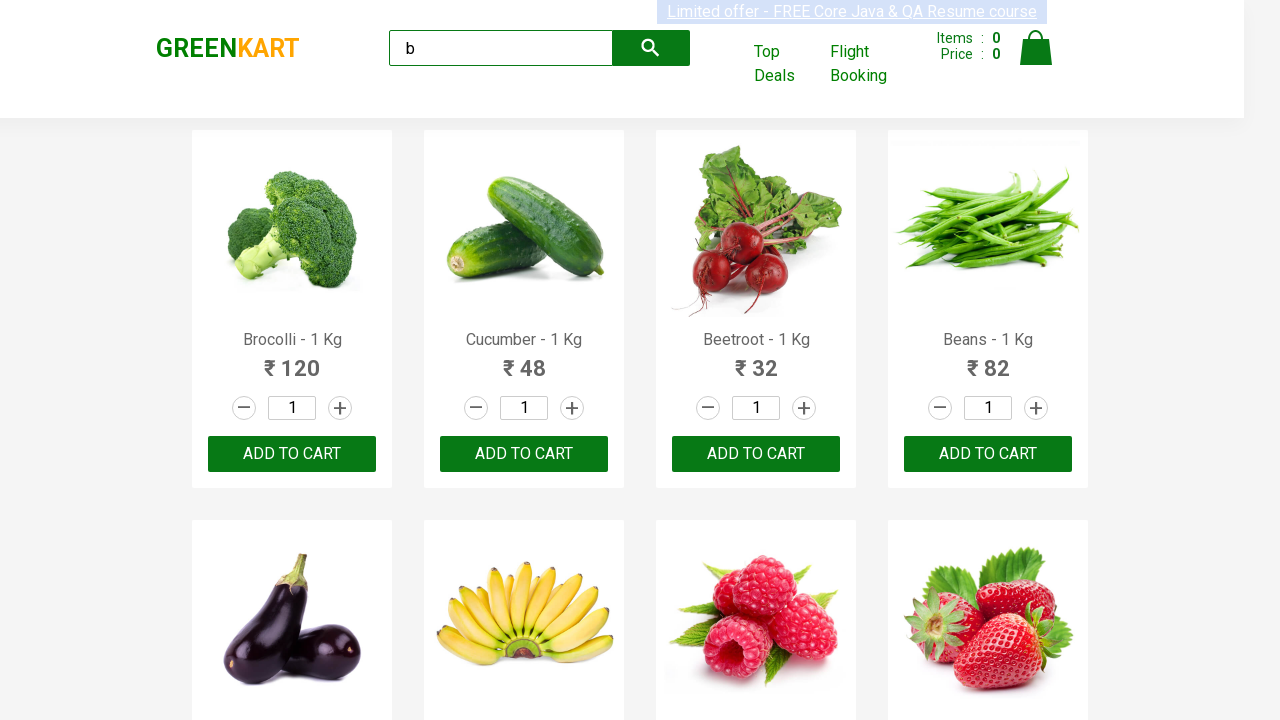

Found 8 products in search results
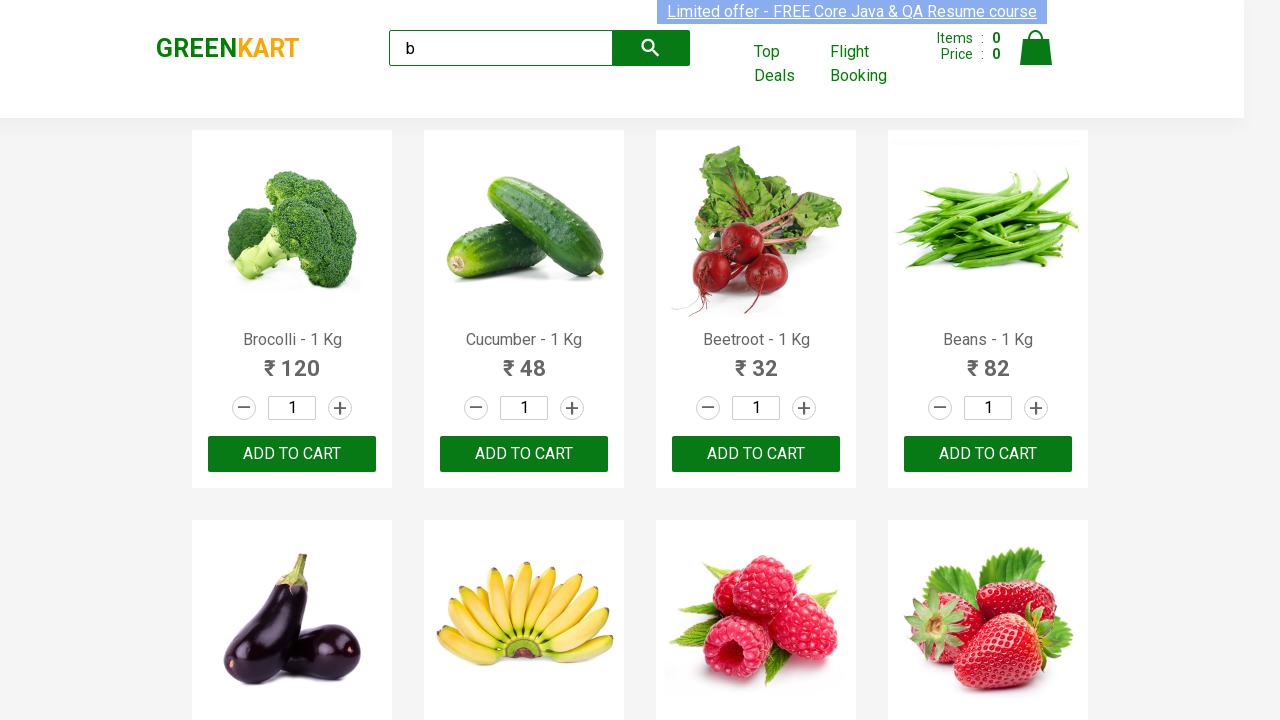

Accessing product 1 of 8
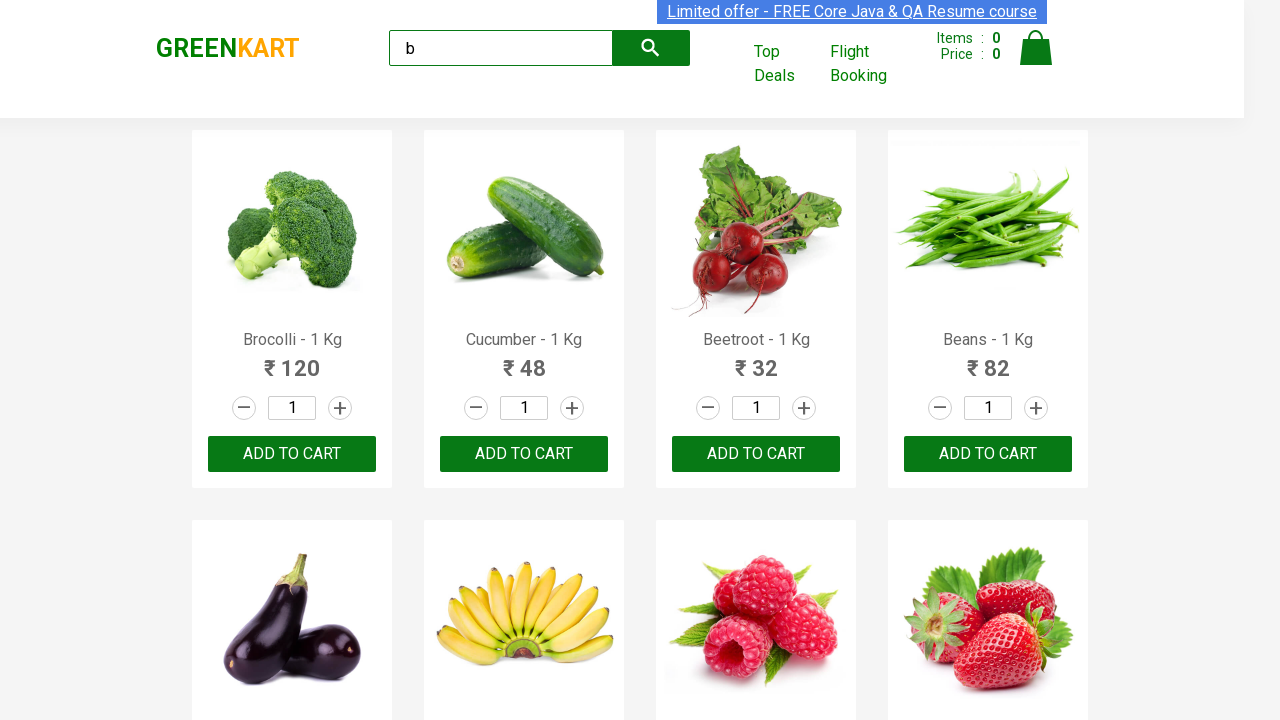

Retrieved product name: Brocolli - 1 Kg
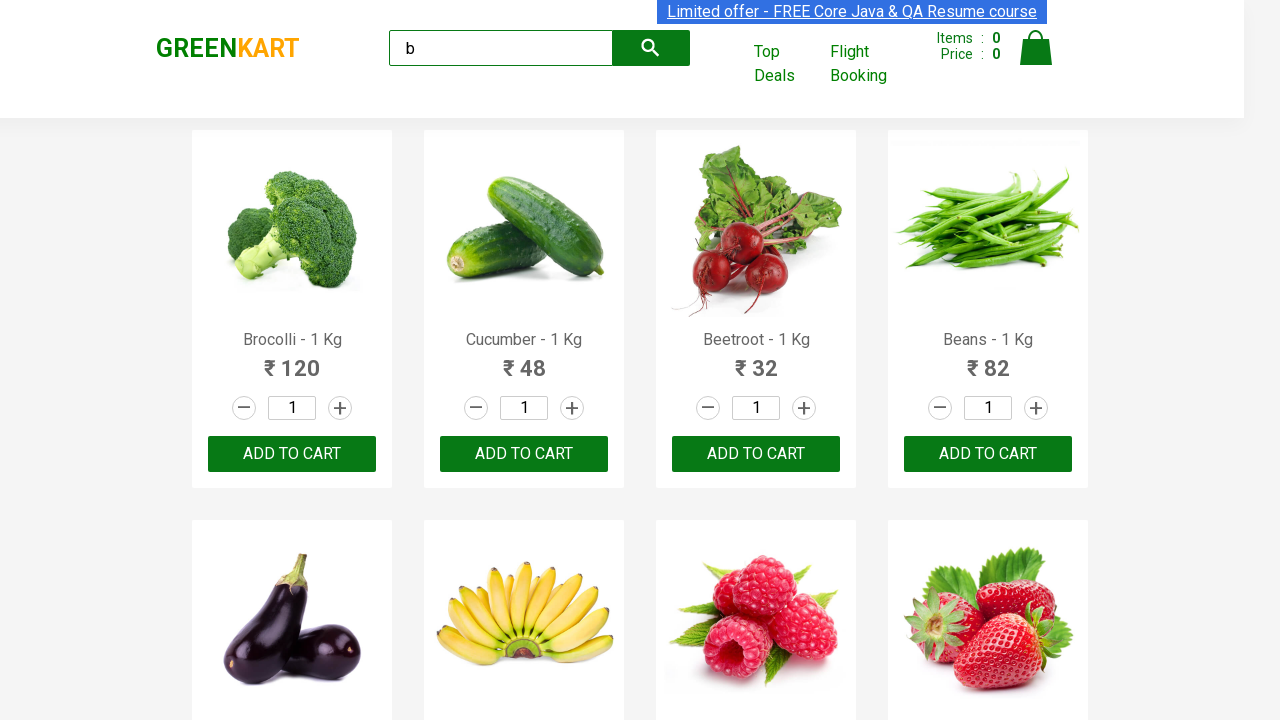

Accessing product 2 of 8
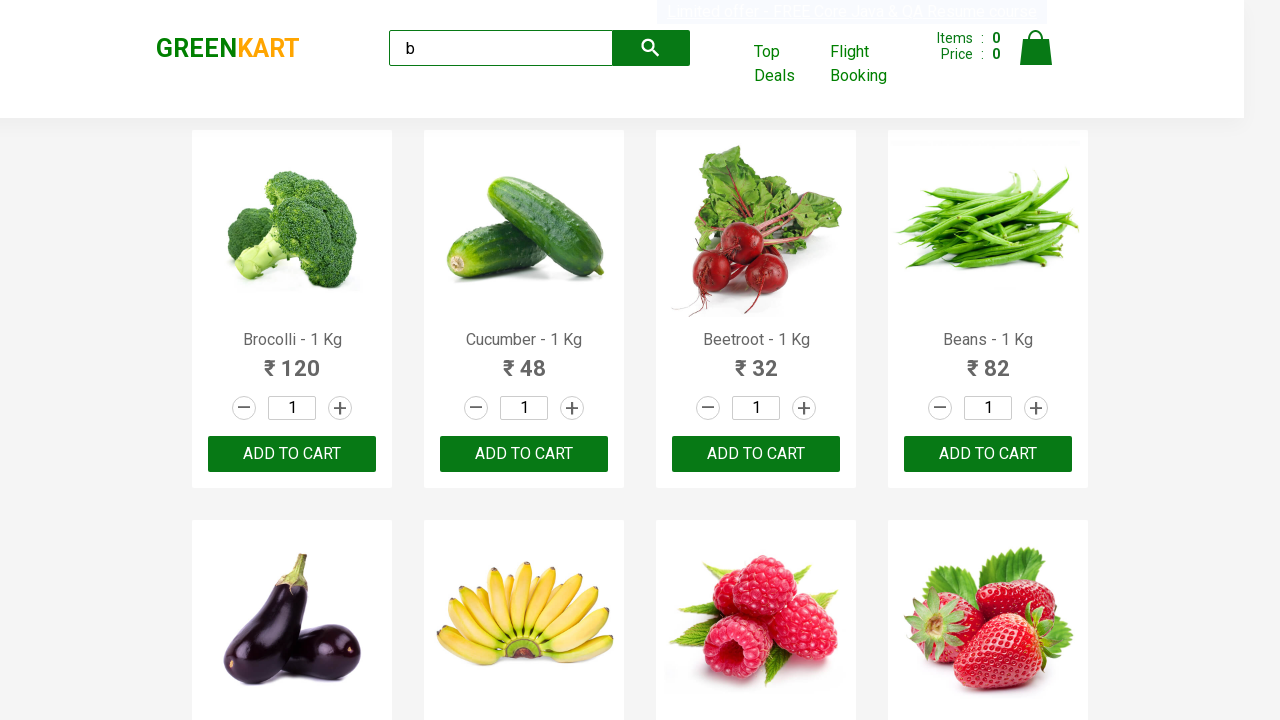

Retrieved product name: Cucumber - 1 Kg
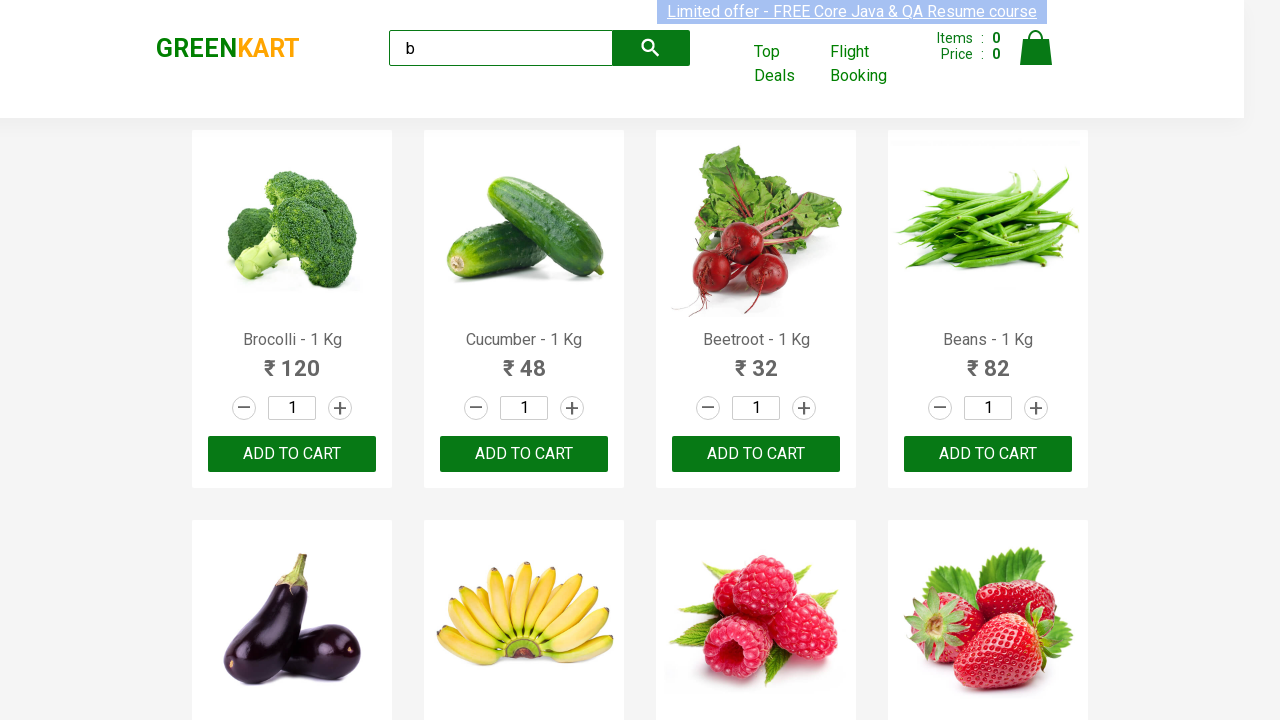

Accessing product 3 of 8
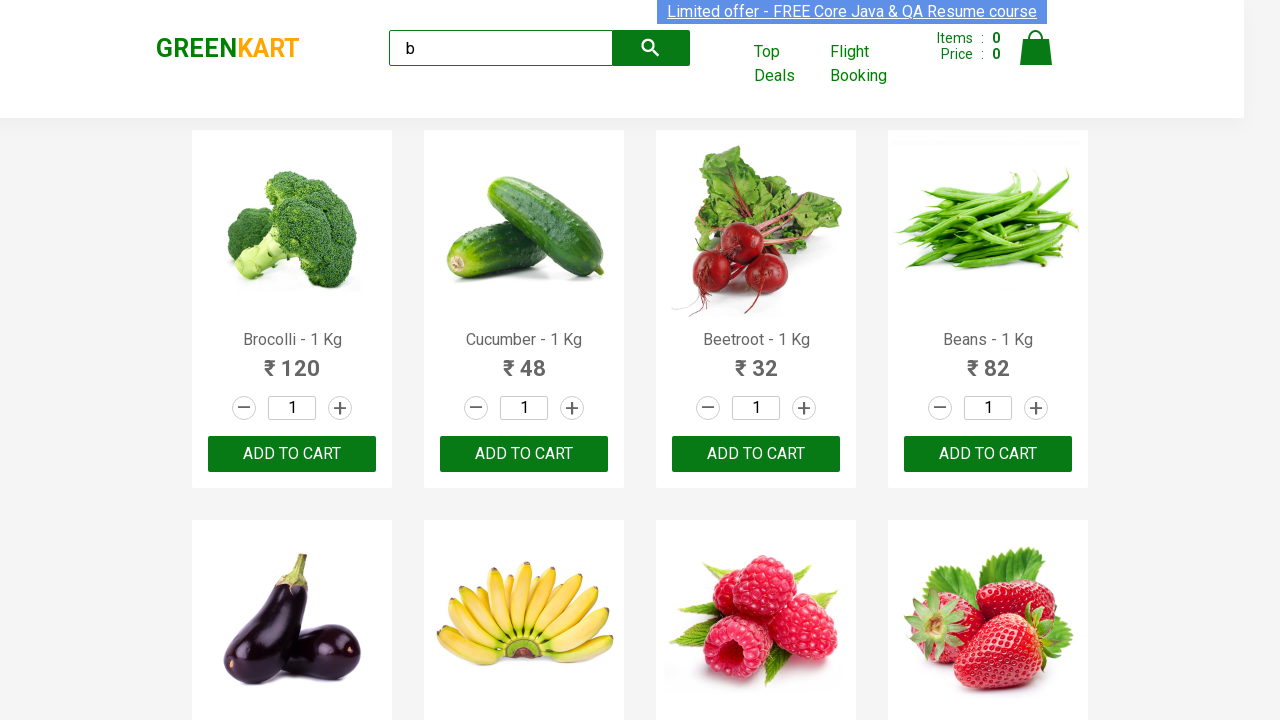

Retrieved product name: Beetroot - 1 Kg
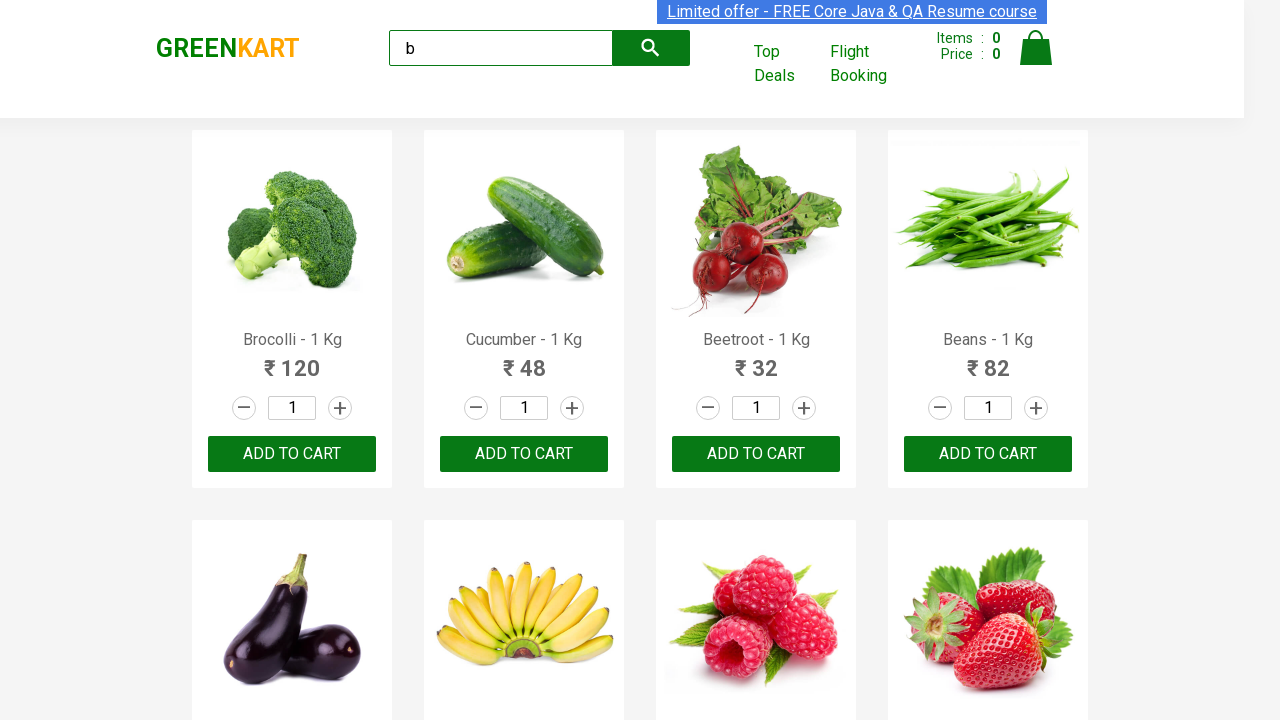

Accessing product 4 of 8
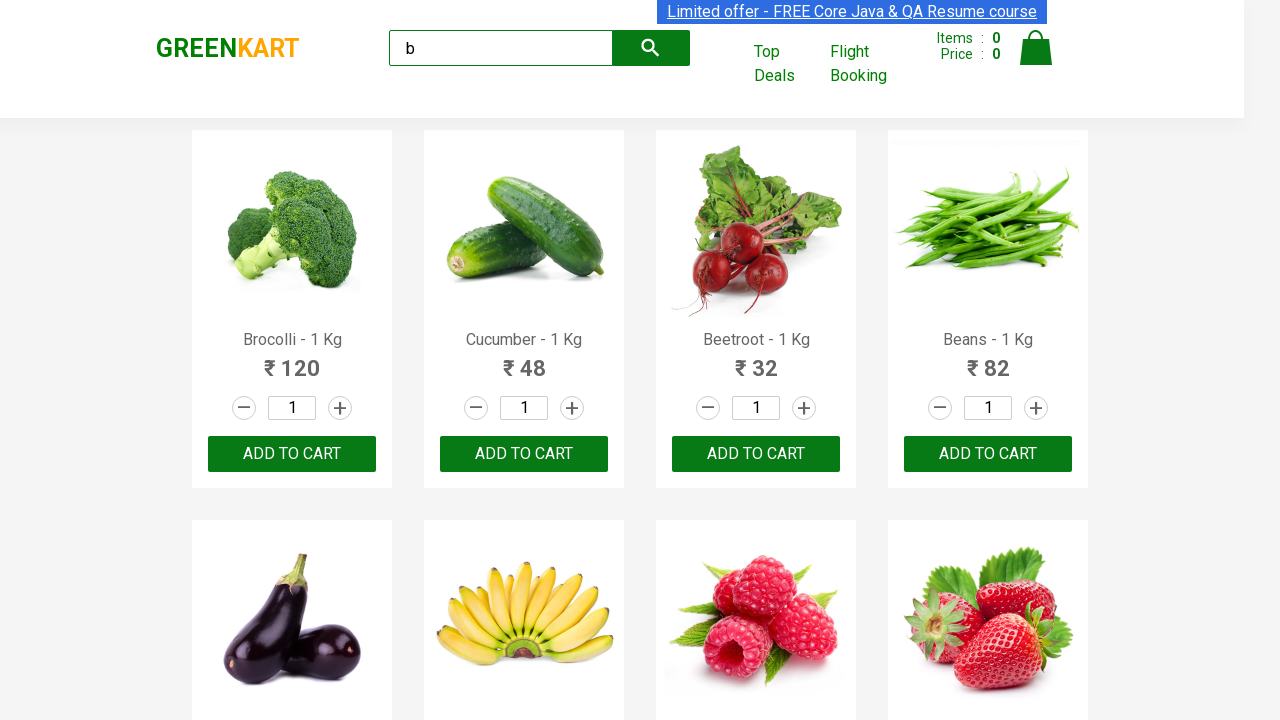

Retrieved product name: Beans - 1 Kg
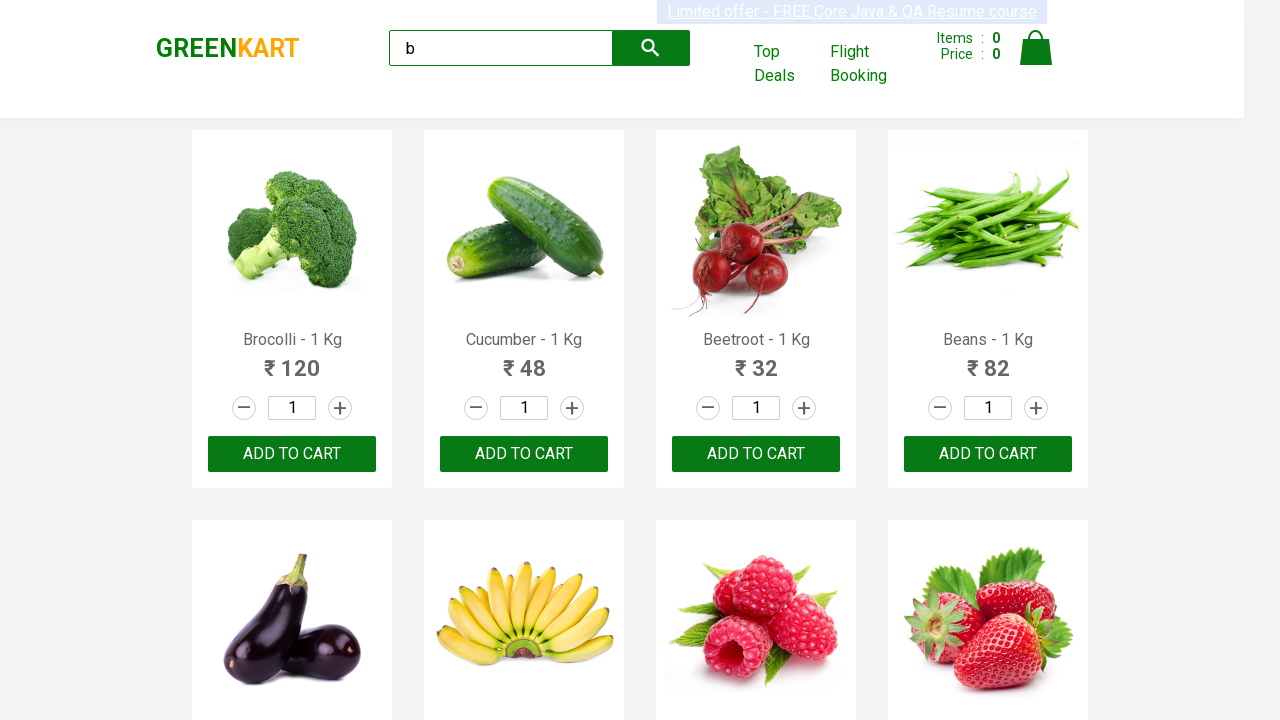

Accessing product 5 of 8
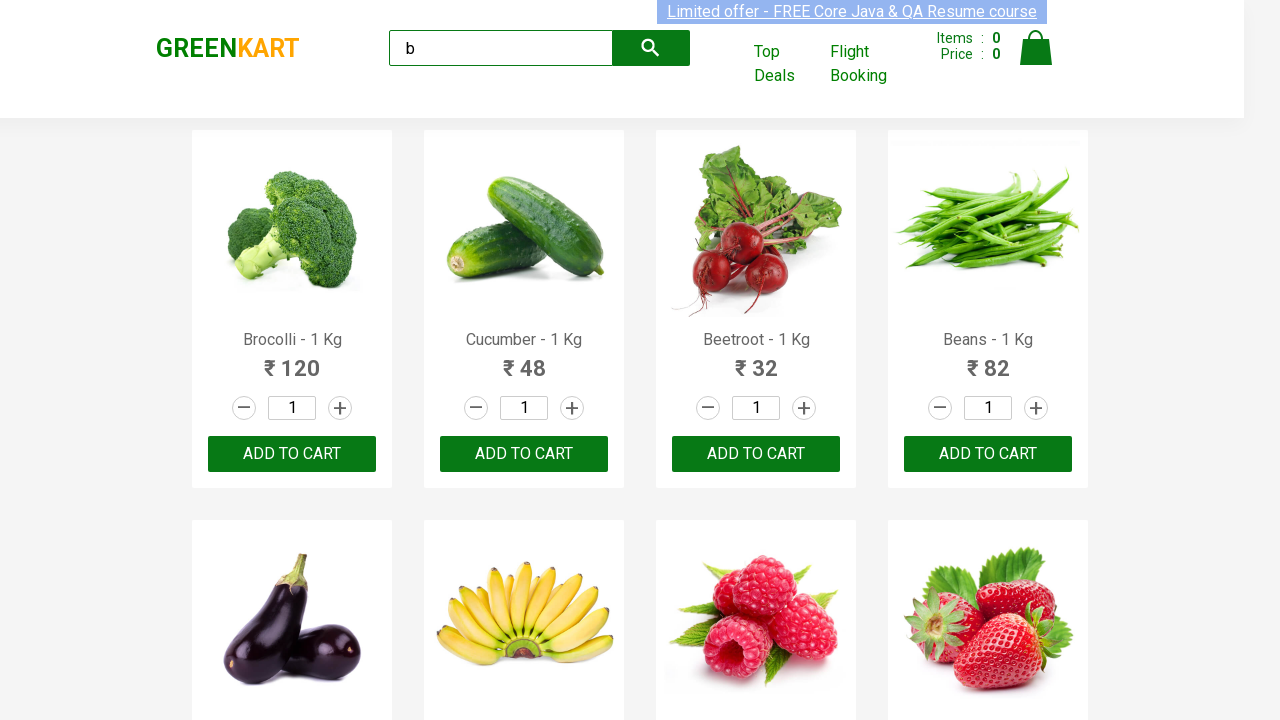

Retrieved product name: Brinjal - 1 Kg
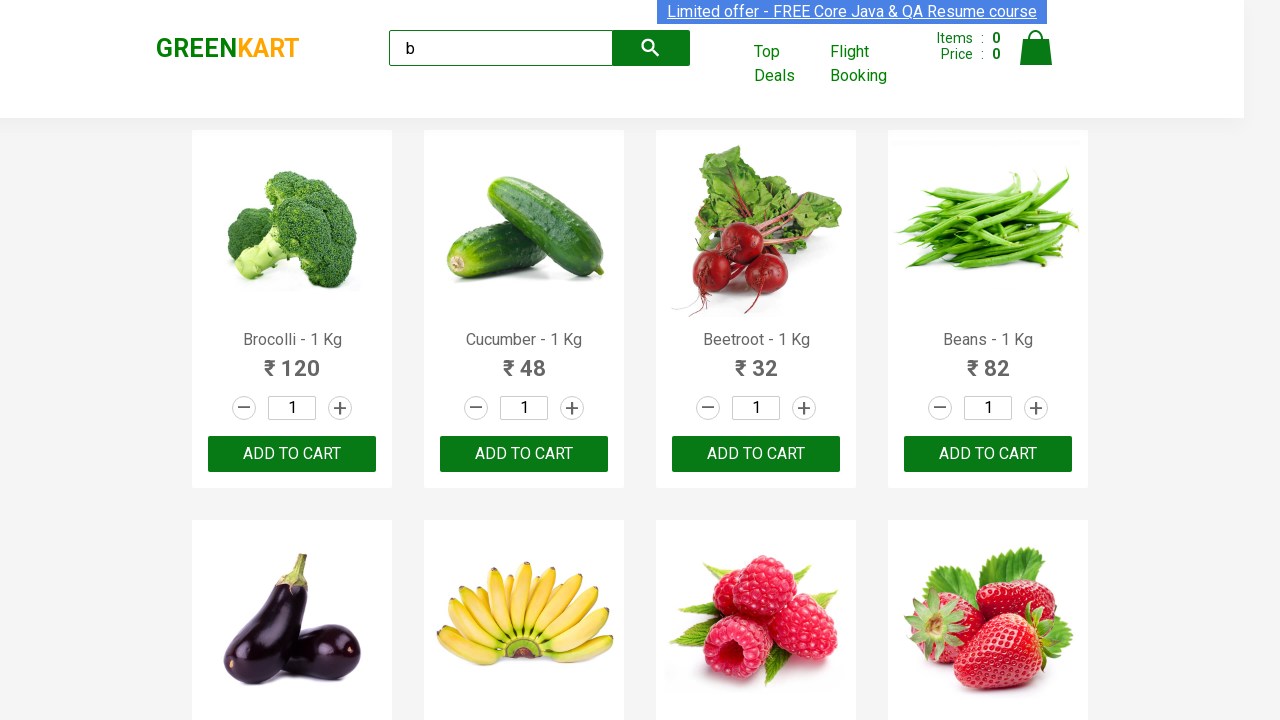

Accessing product 6 of 8
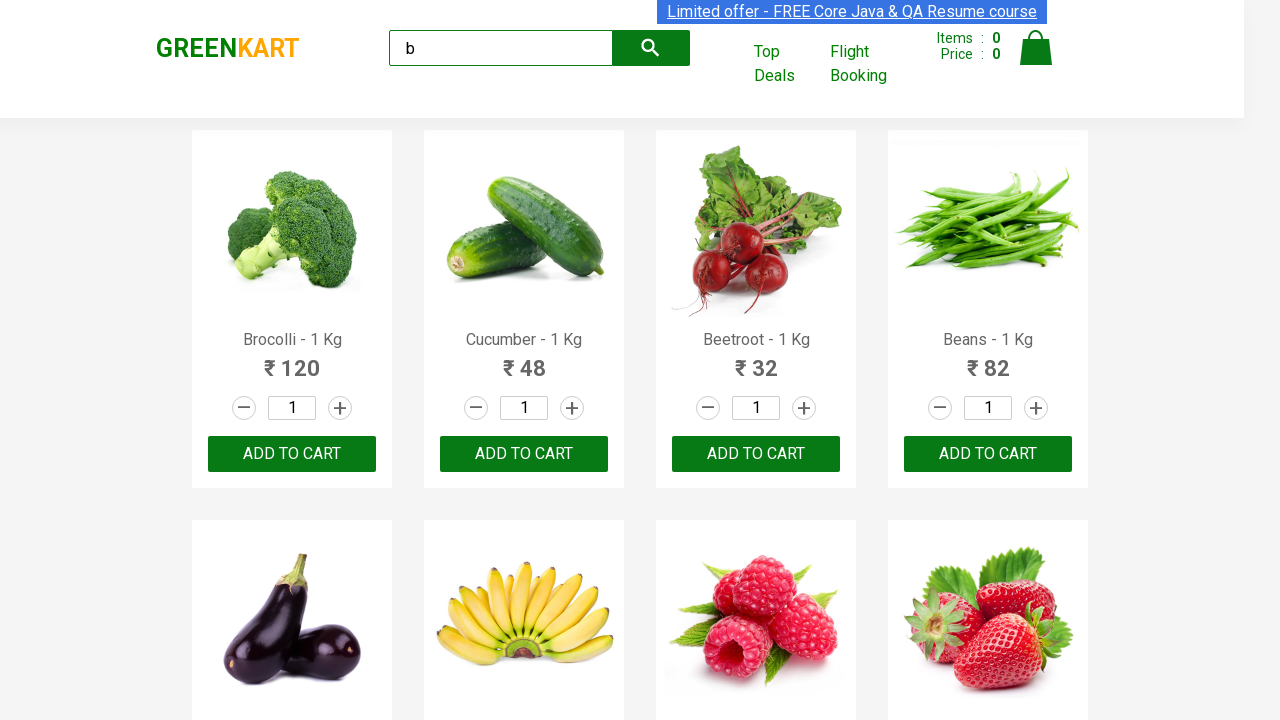

Retrieved product name: Banana - 1 Kg
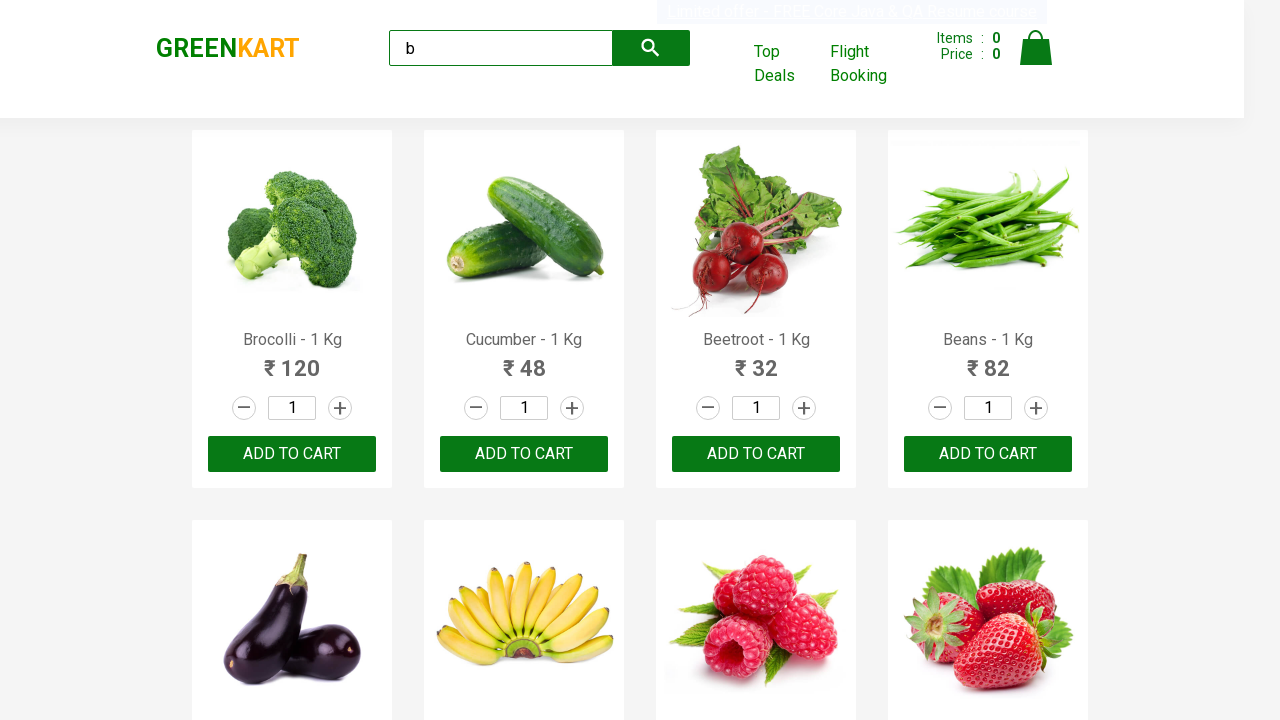

Accessing product 7 of 8
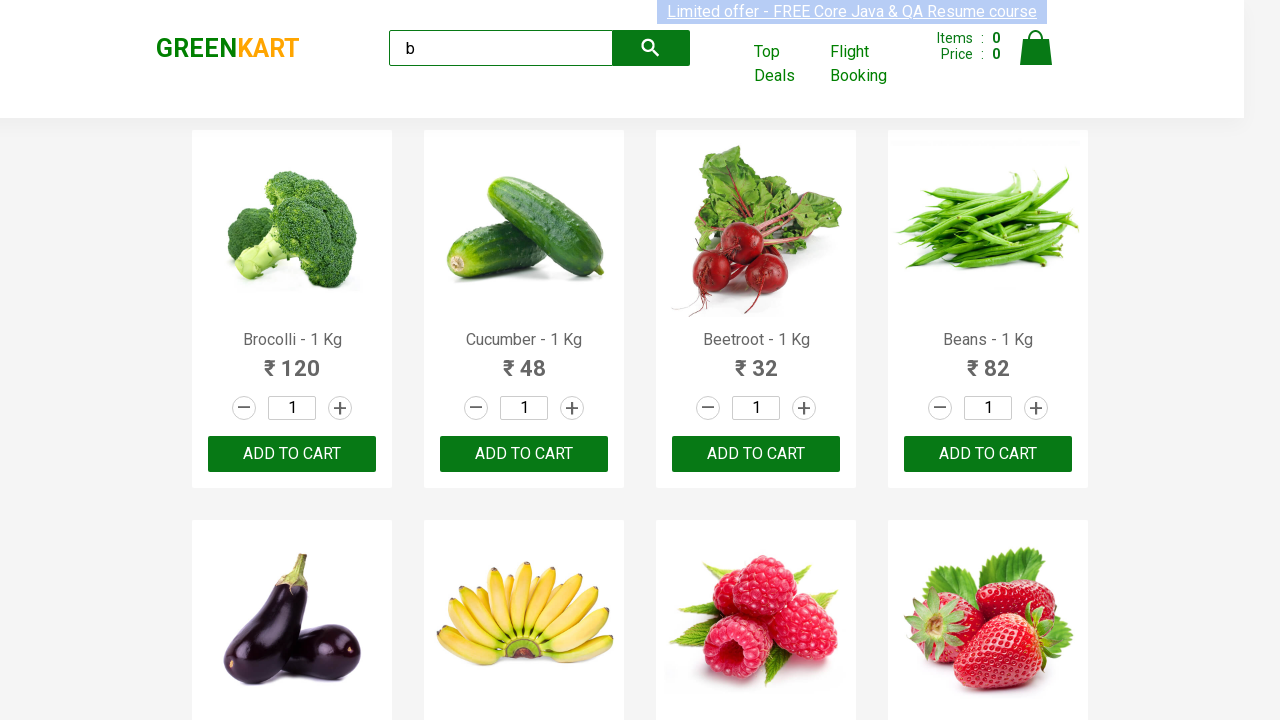

Retrieved product name: Raspberry - 1/4 Kg
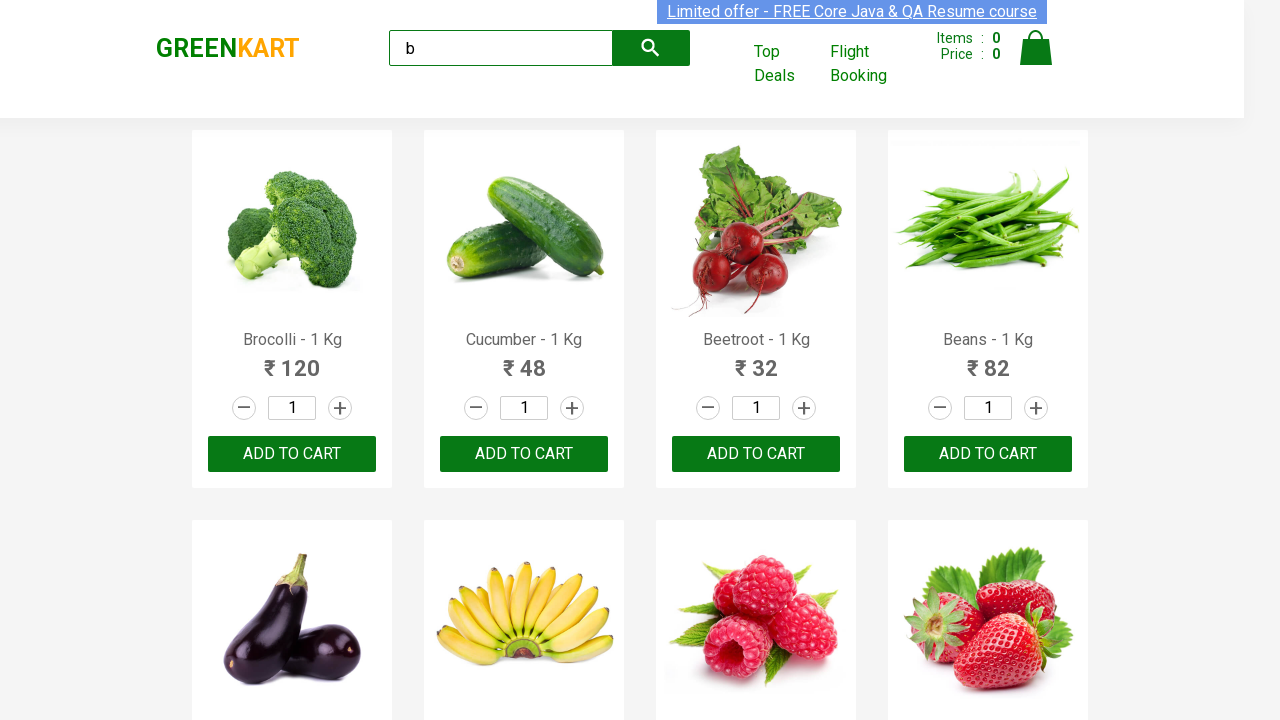

Accessing product 8 of 8
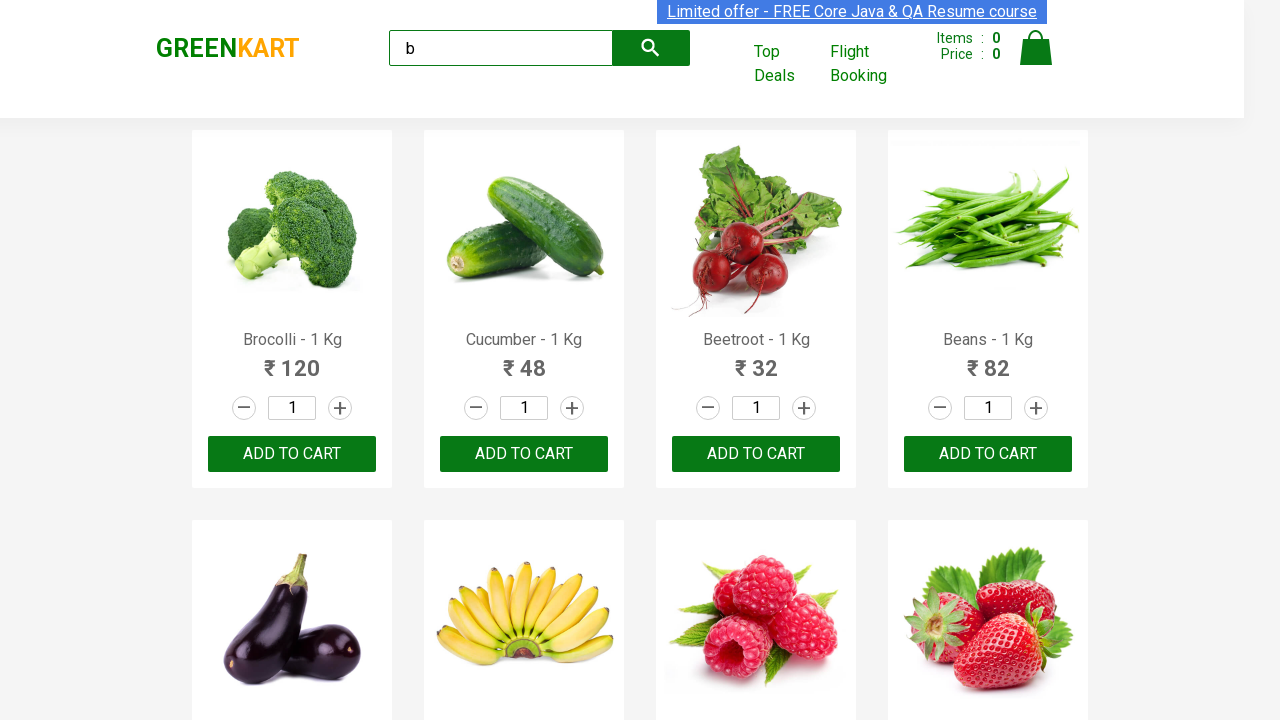

Retrieved product name: Strawberry - 1/4 Kg
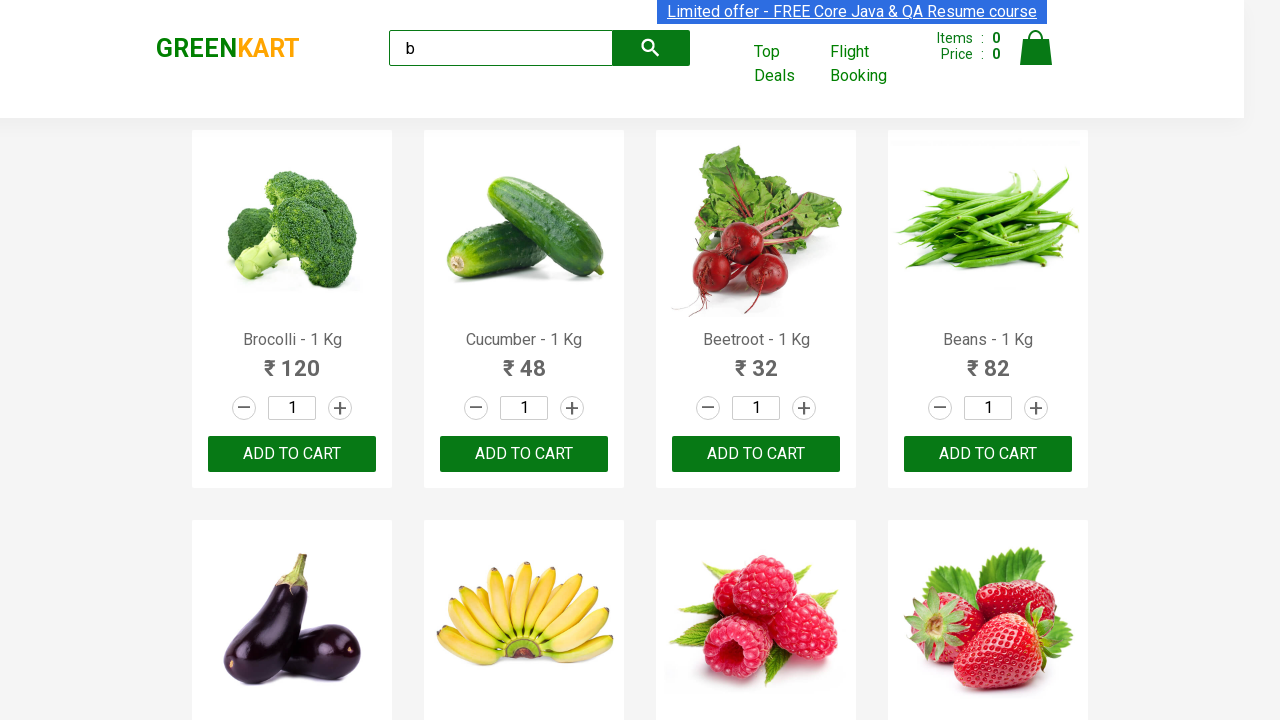

Clicked 'ADD TO CART' button for Strawberry product at (988, 569) on .products .product >> nth=7 >> text=ADD TO CART
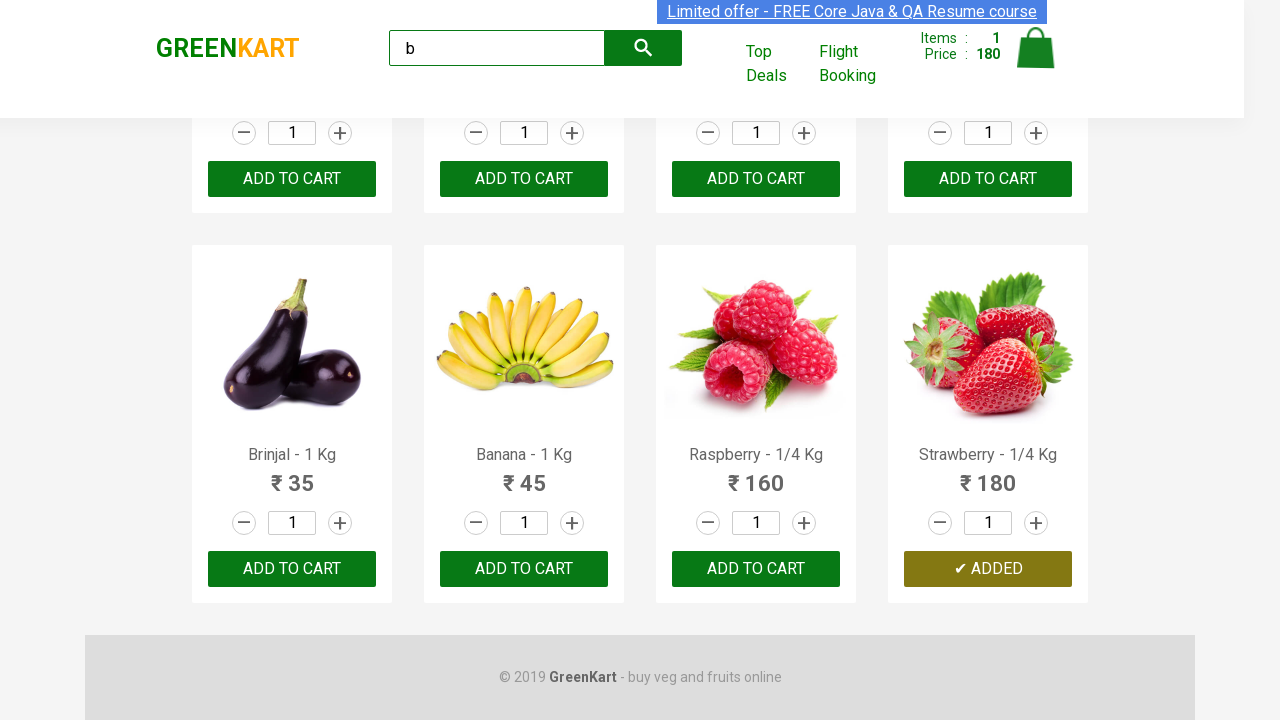

Clicked cart icon to view cart at (1036, 59) on a.cart-icon
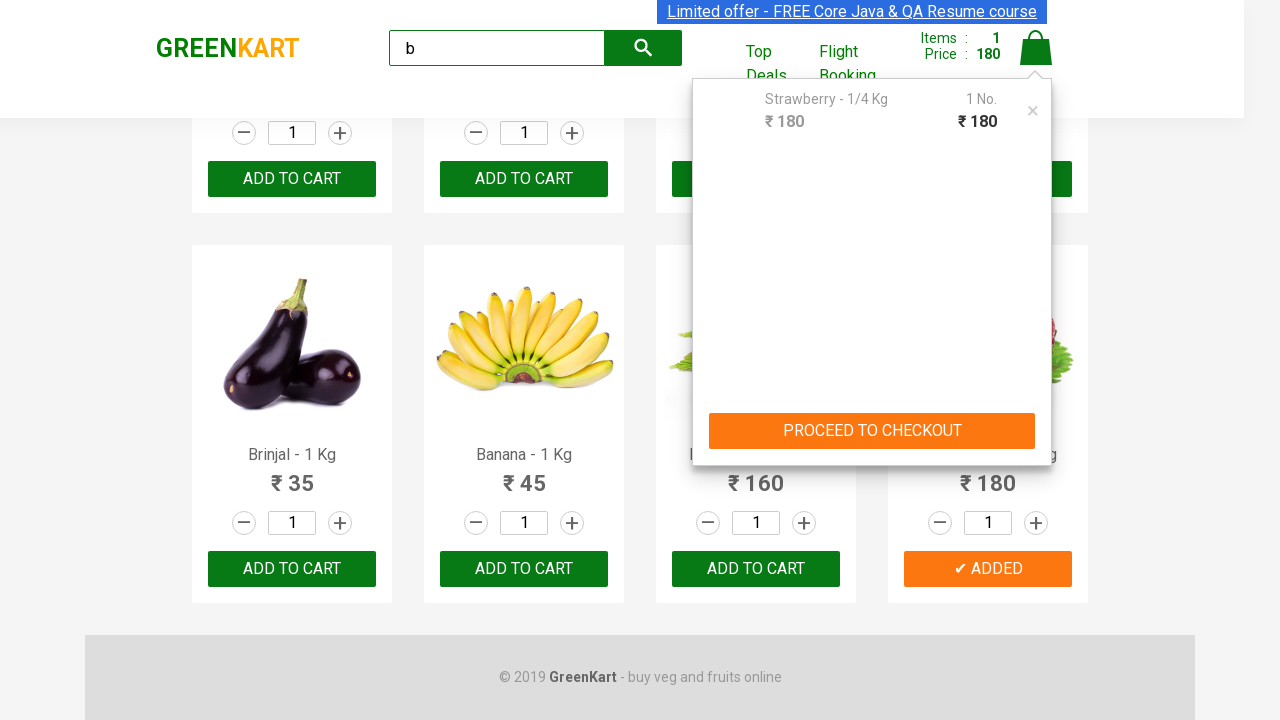

Clicked 'PROCEED TO CHECKOUT' button at (872, 431) on .action-block button[type='button']:has-text('PROCEED TO CHECKOUT')
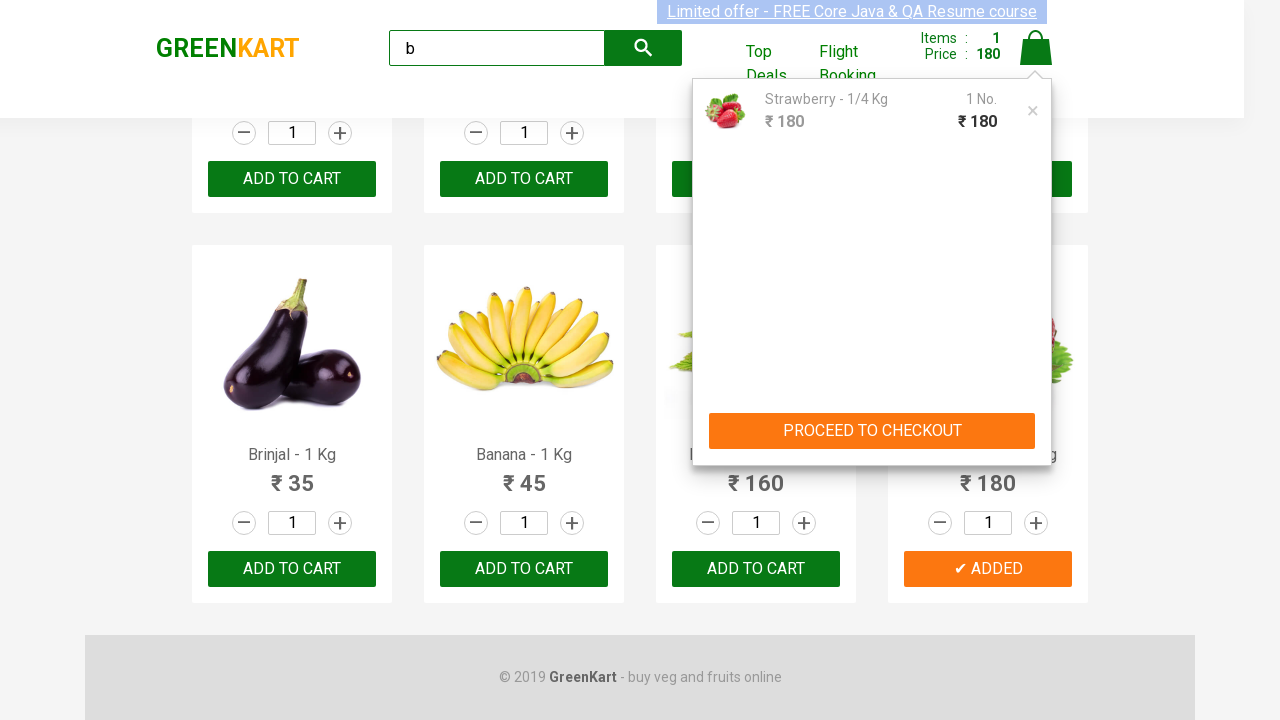

Waited 2 seconds for checkout page to load
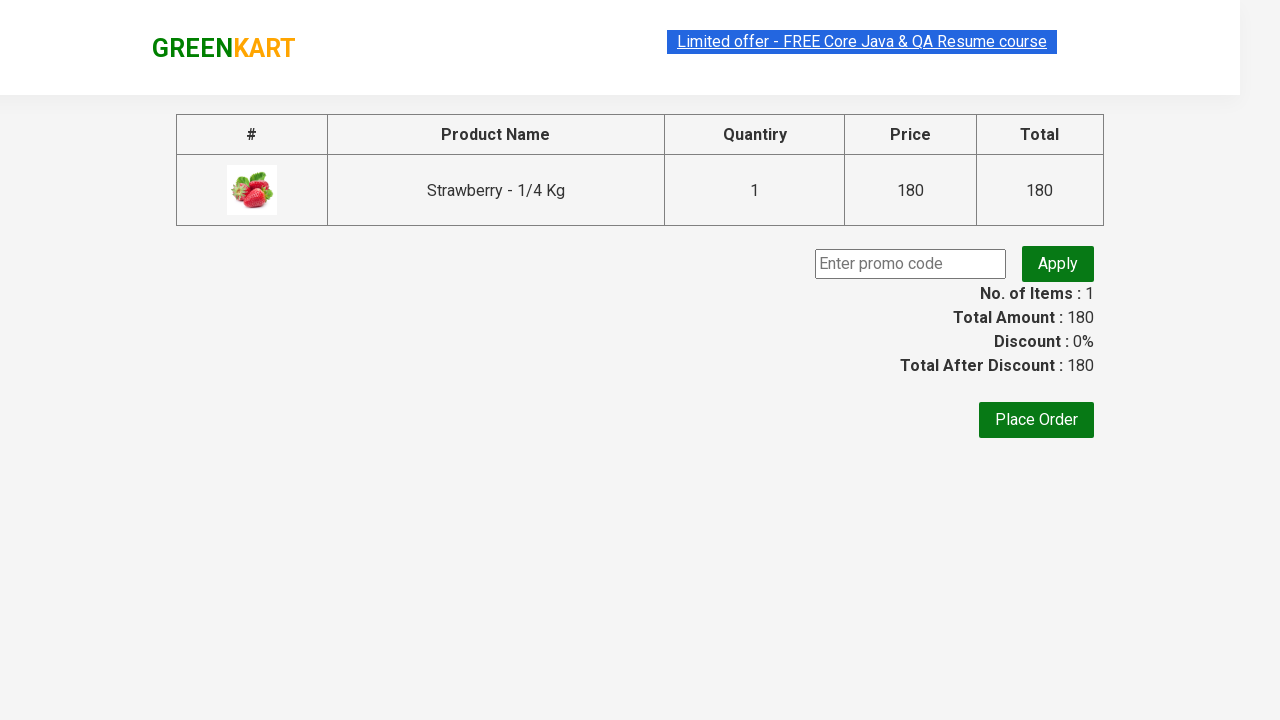

Clicked 'Place Order' button to complete checkout at (1036, 420) on .products >> text=Place Order
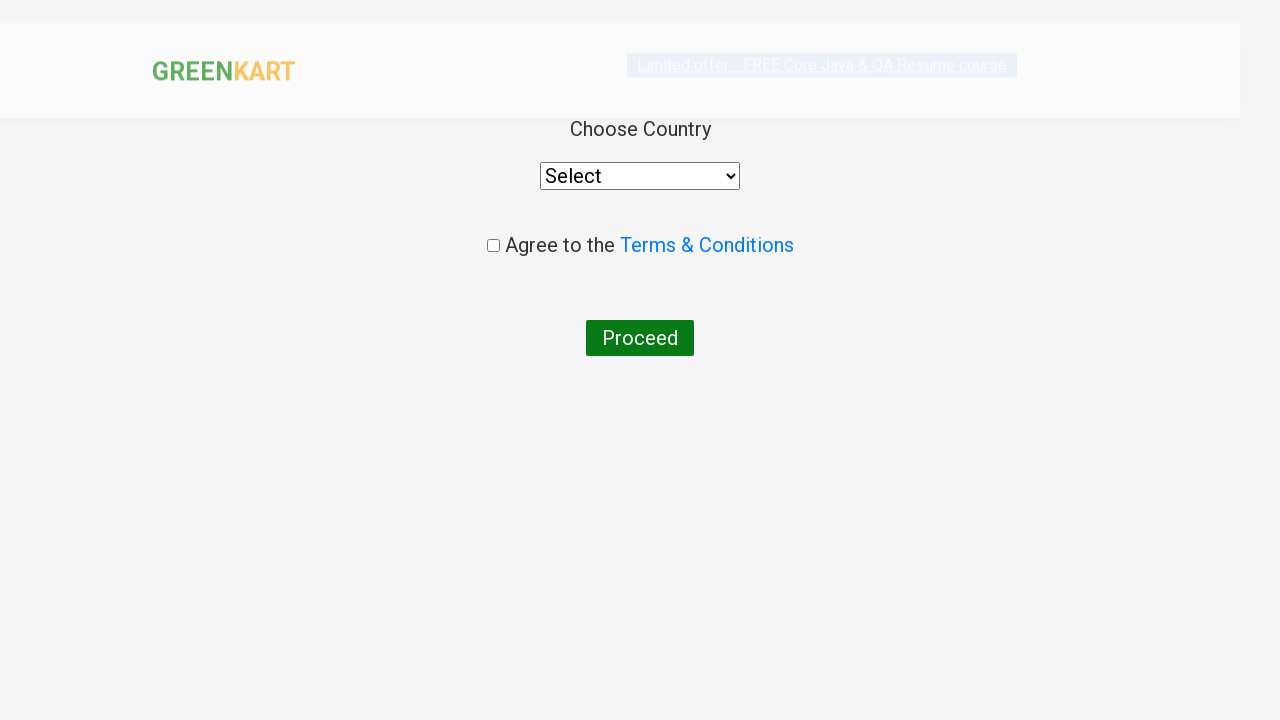

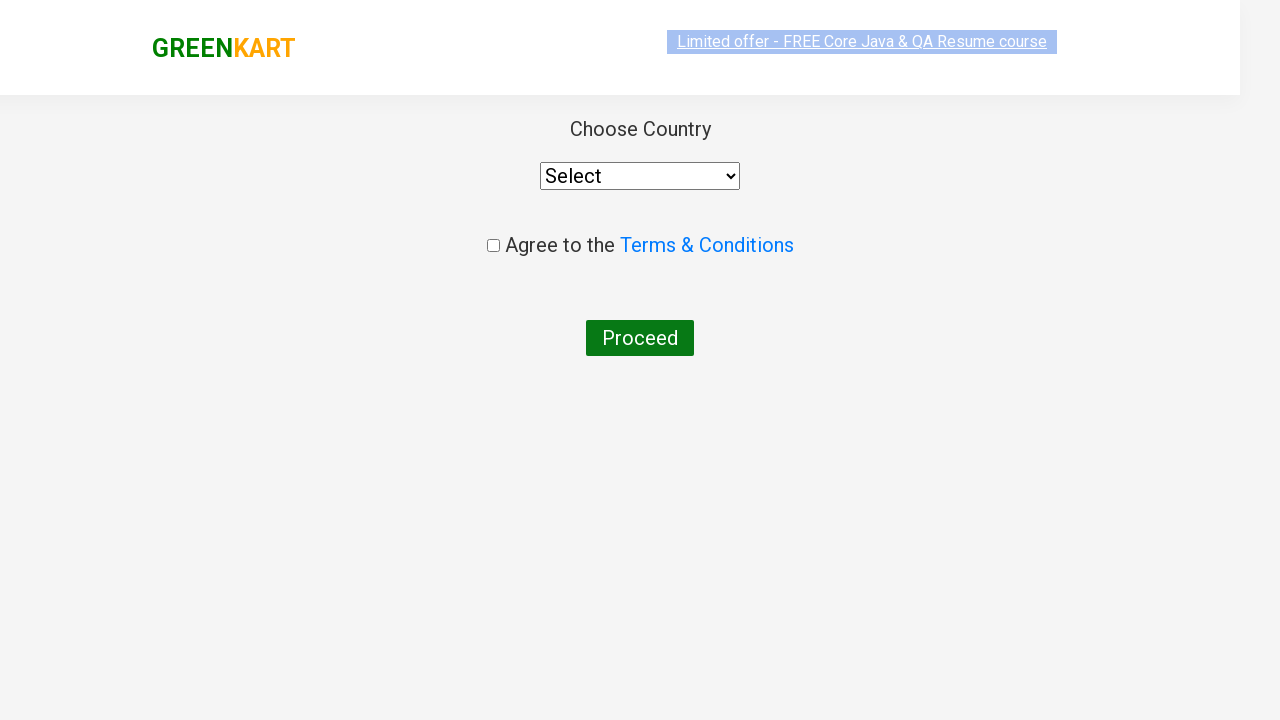